Tests prevent propagation functionality by dragging elements to nested drop boxes to verify event propagation behavior

Starting URL: https://demoqa.com/droppable

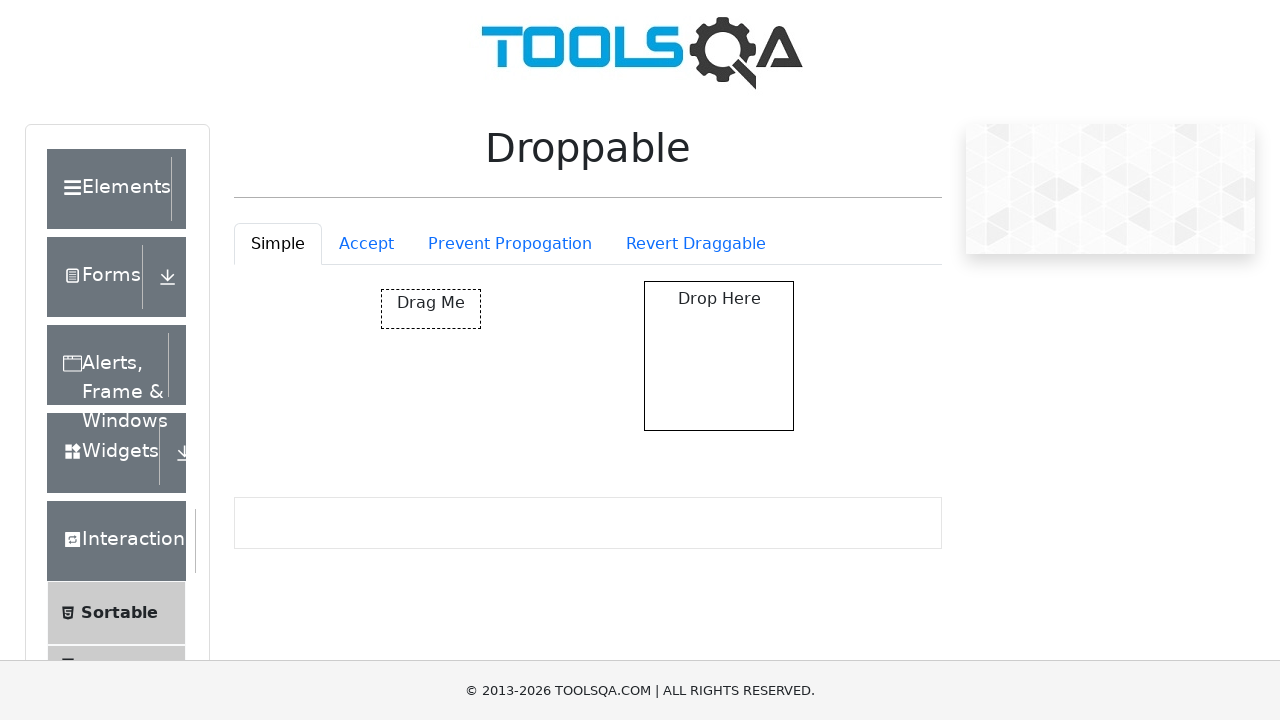

Clicked on the Prevent Propagation tab at (510, 244) on #droppableExample-tab-preventPropogation
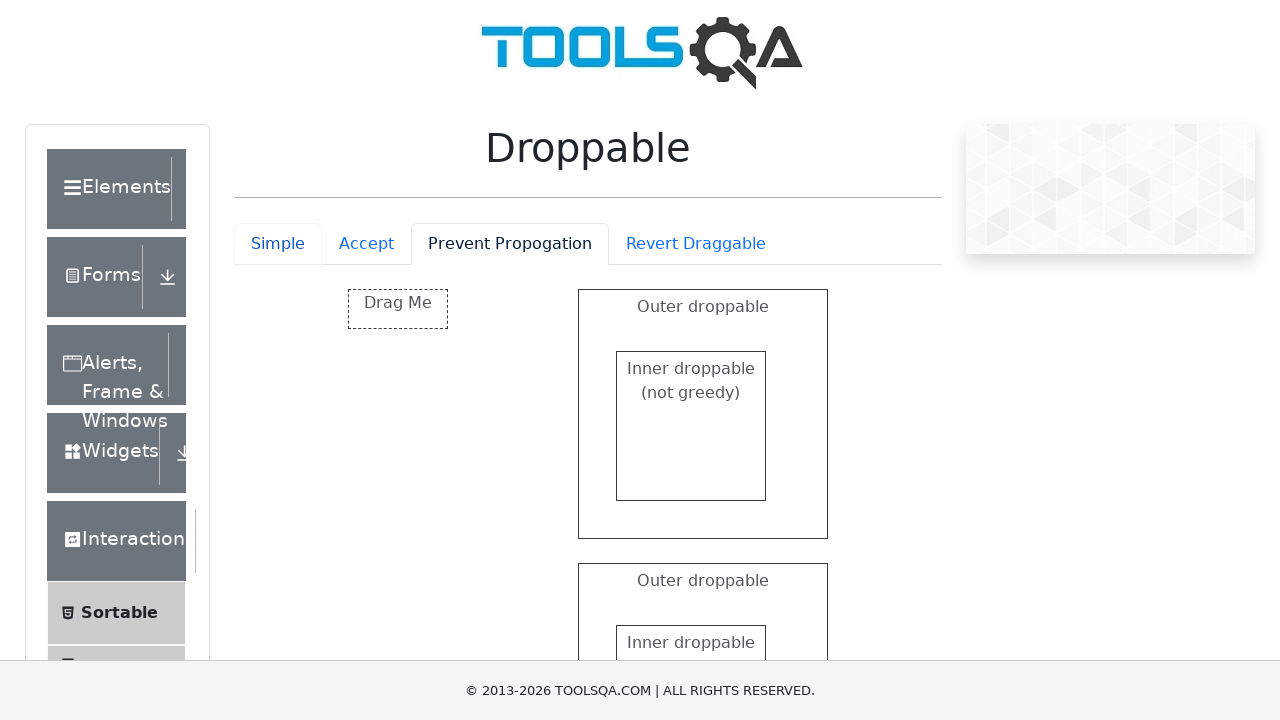

Drag box element loaded and is visible
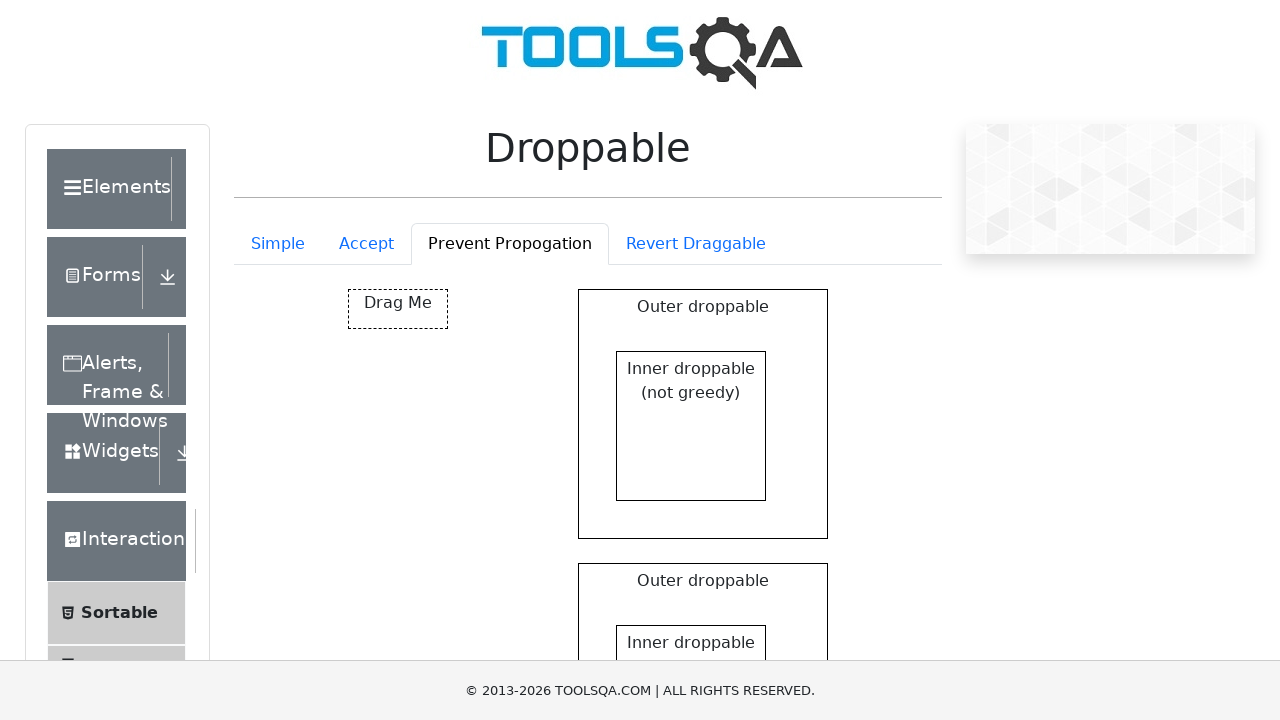

Located the draggable box element
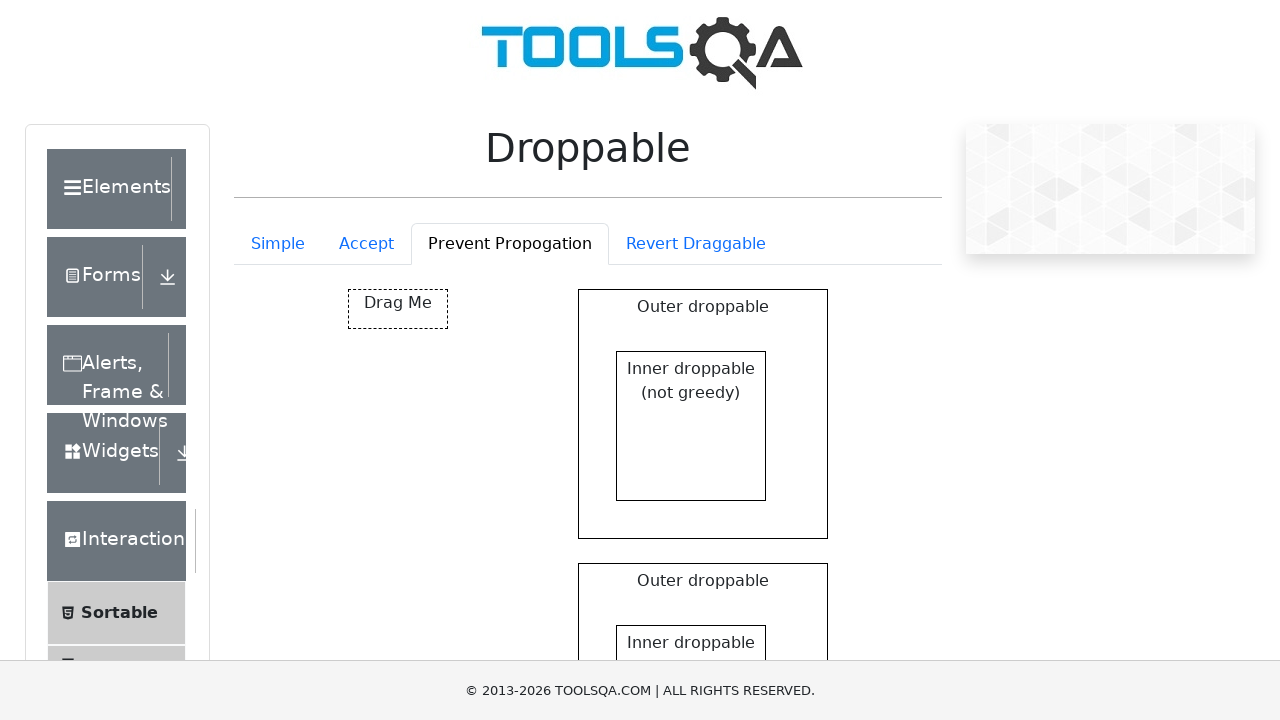

Dragged element to the not greedy inner drop box at (691, 426)
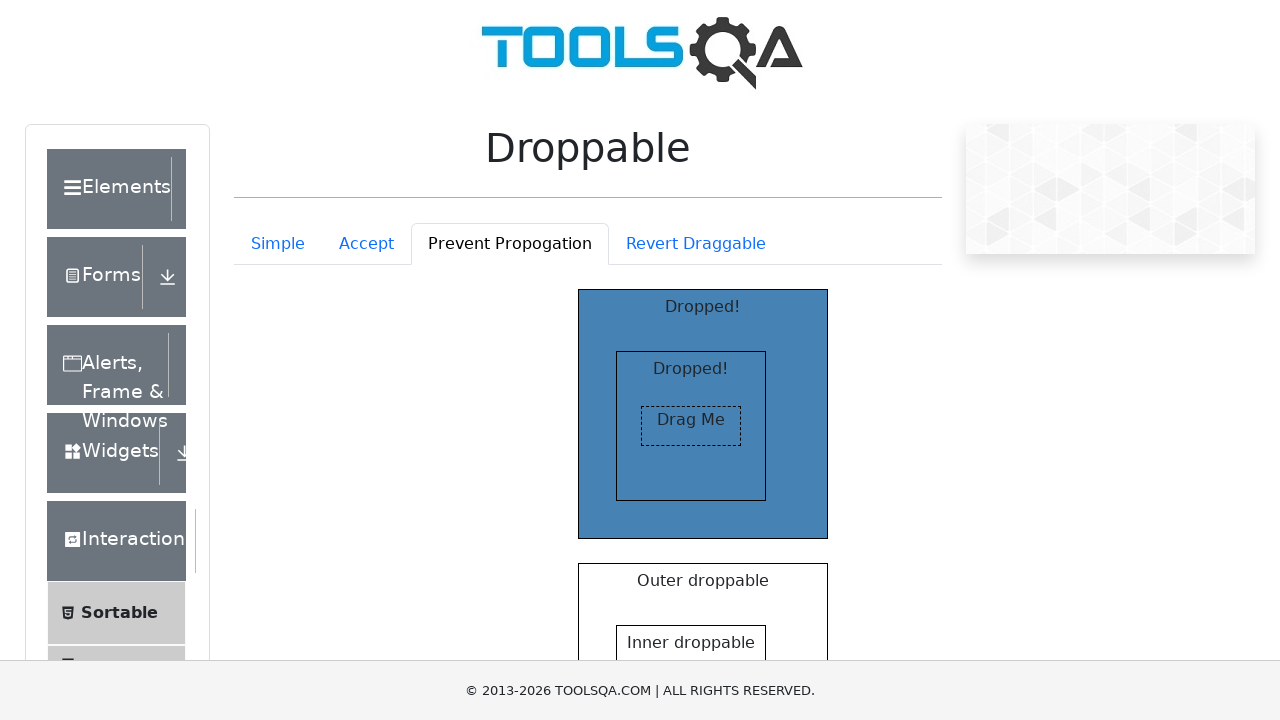

Dragged element to the greedy drop box inner at (691, 645)
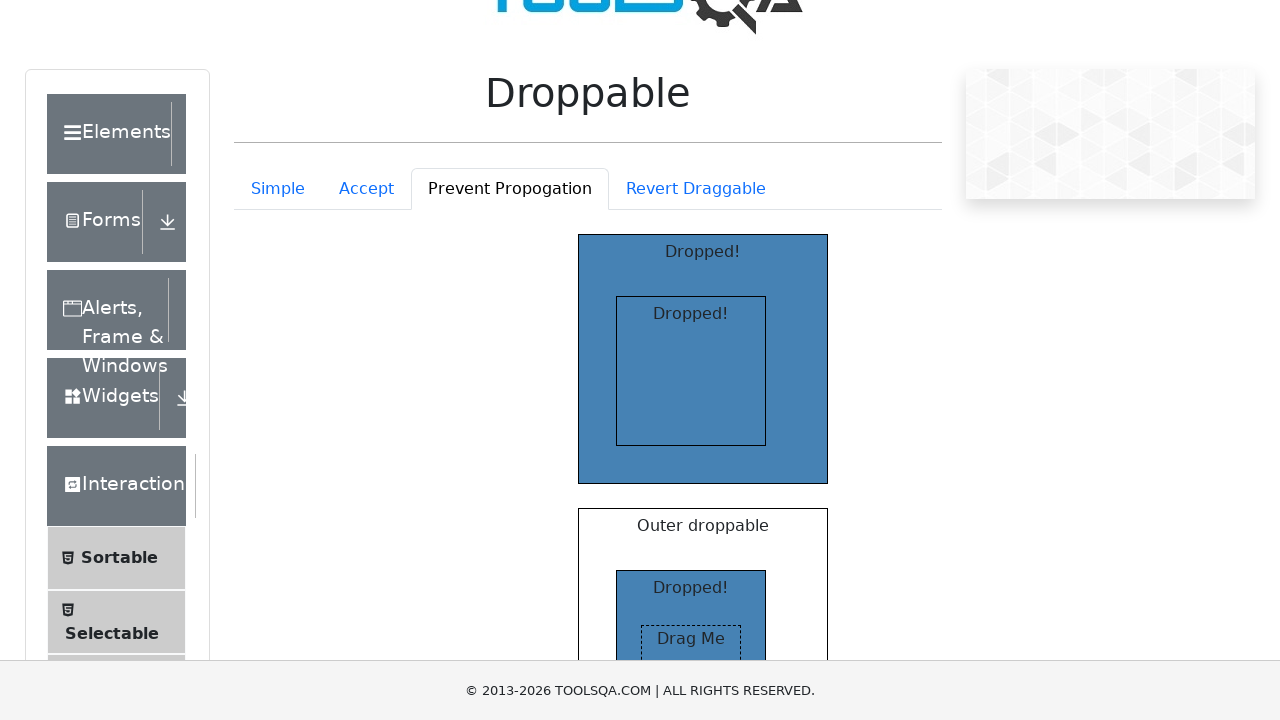

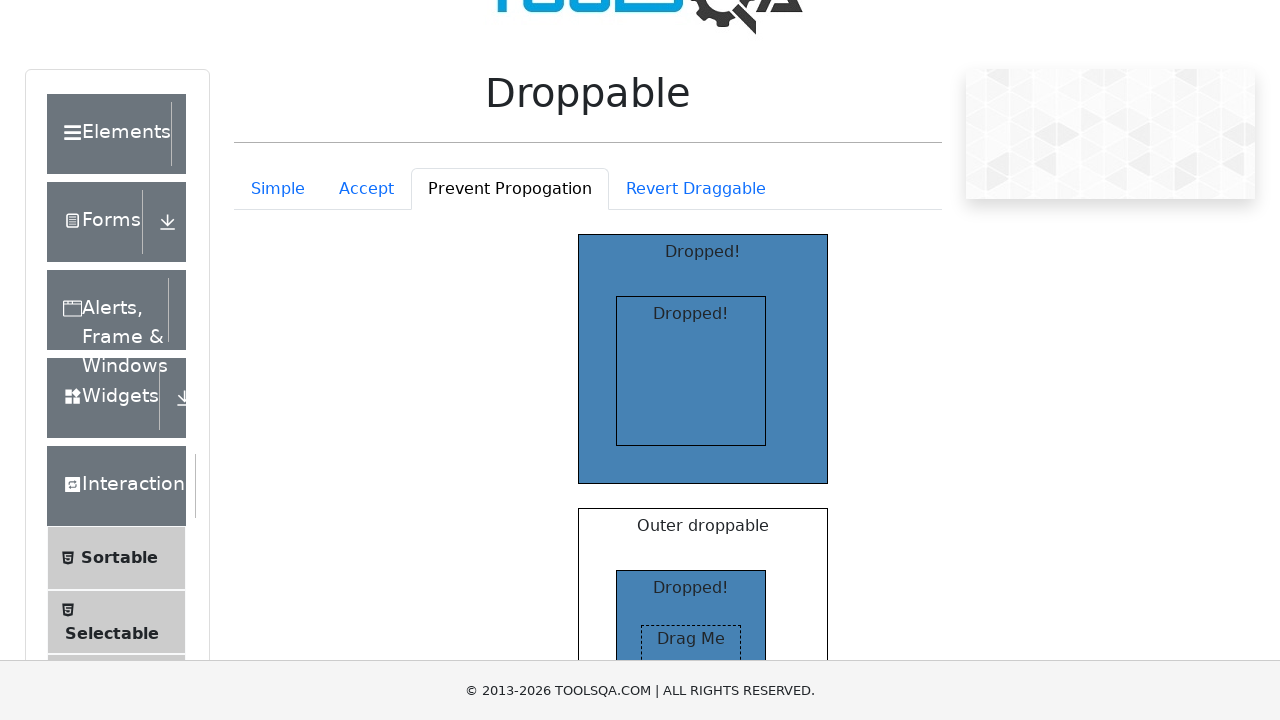